Tests the selection state of radio buttons and checkboxes by verifying initial state, clicking them, and verifying selected state

Starting URL: https://automationfc.github.io/basic-form/index.html

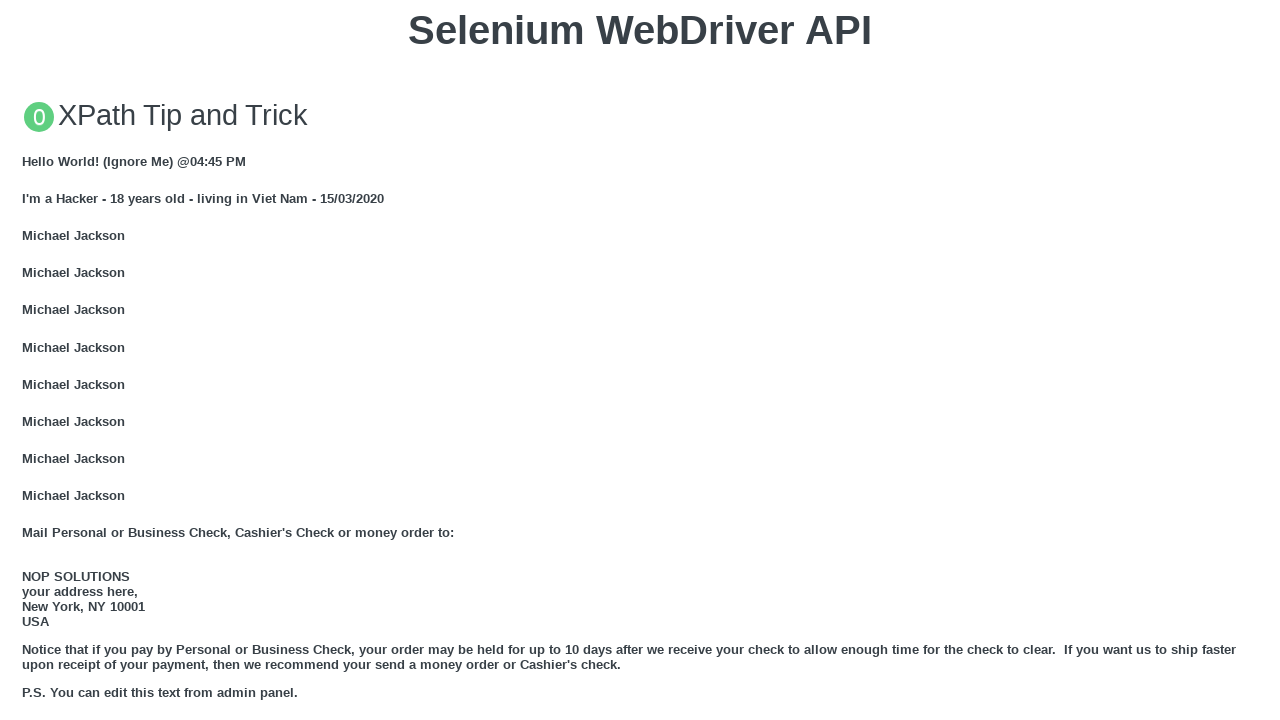

Verified radio button 'under_18' is initially not selected
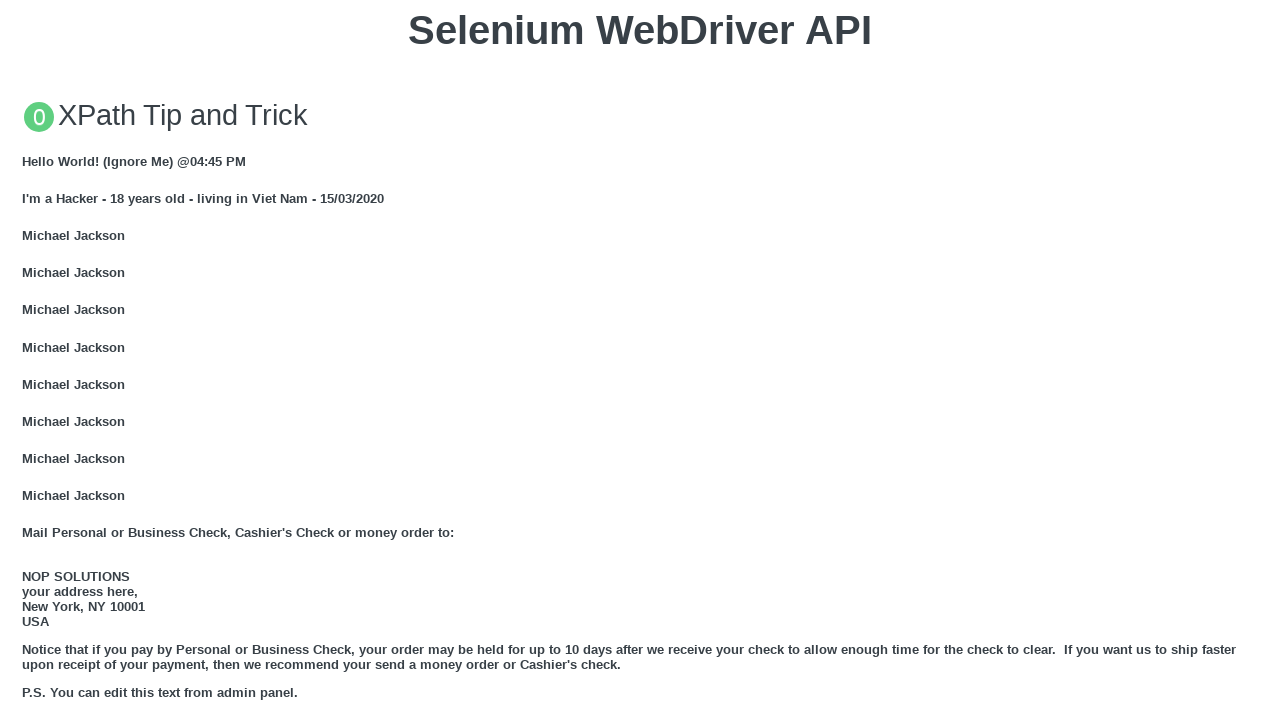

Verified checkbox 'java' is initially not selected
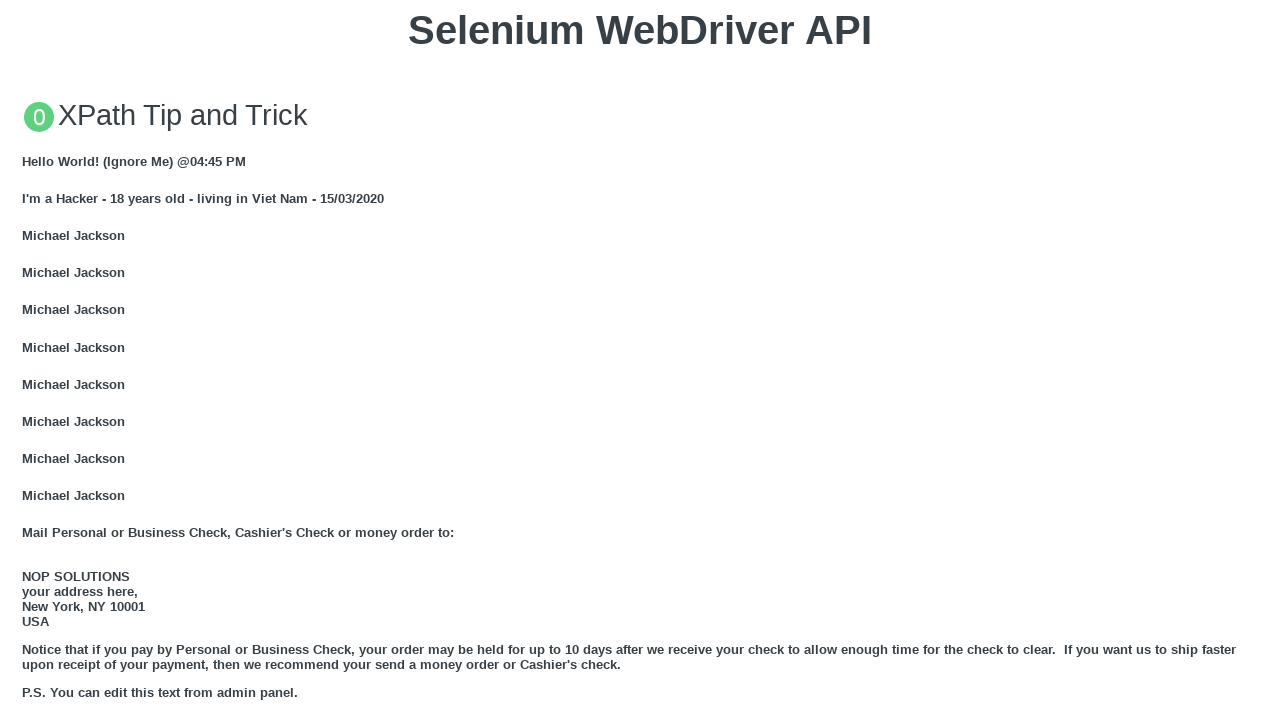

Clicked radio button 'under_18' at (28, 360) on input#under_18
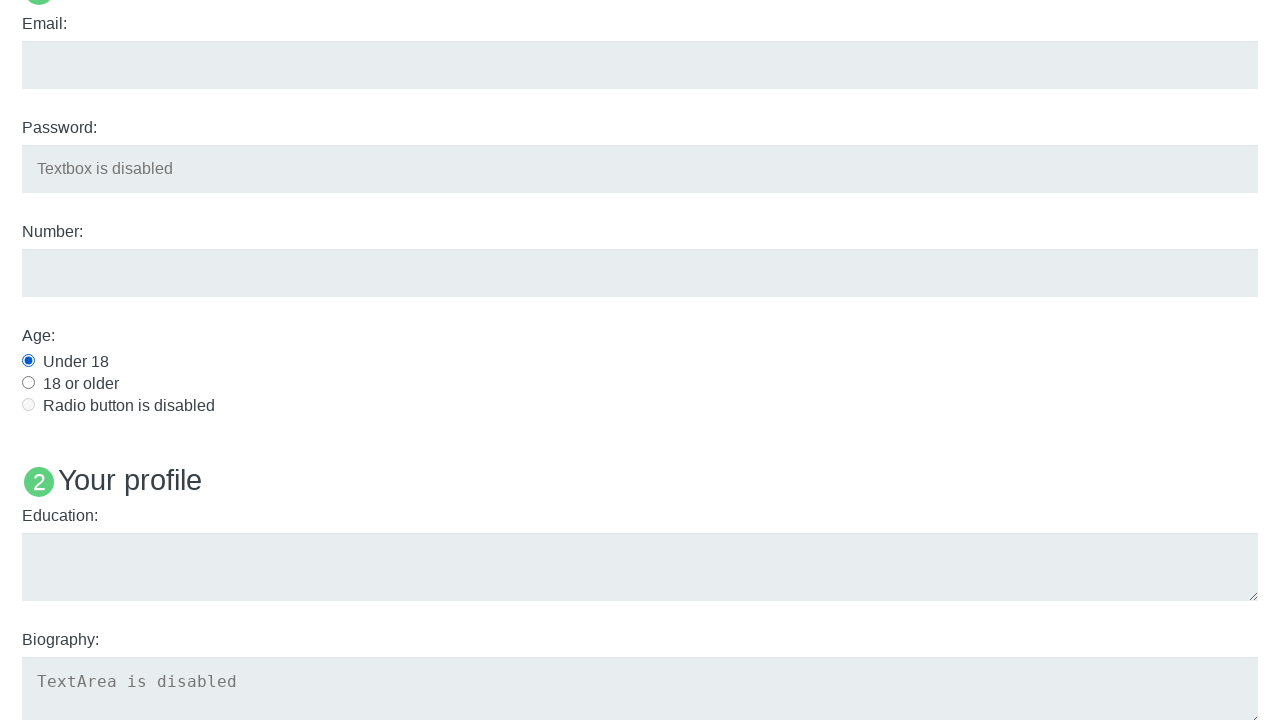

Clicked checkbox 'java' at (28, 361) on #java
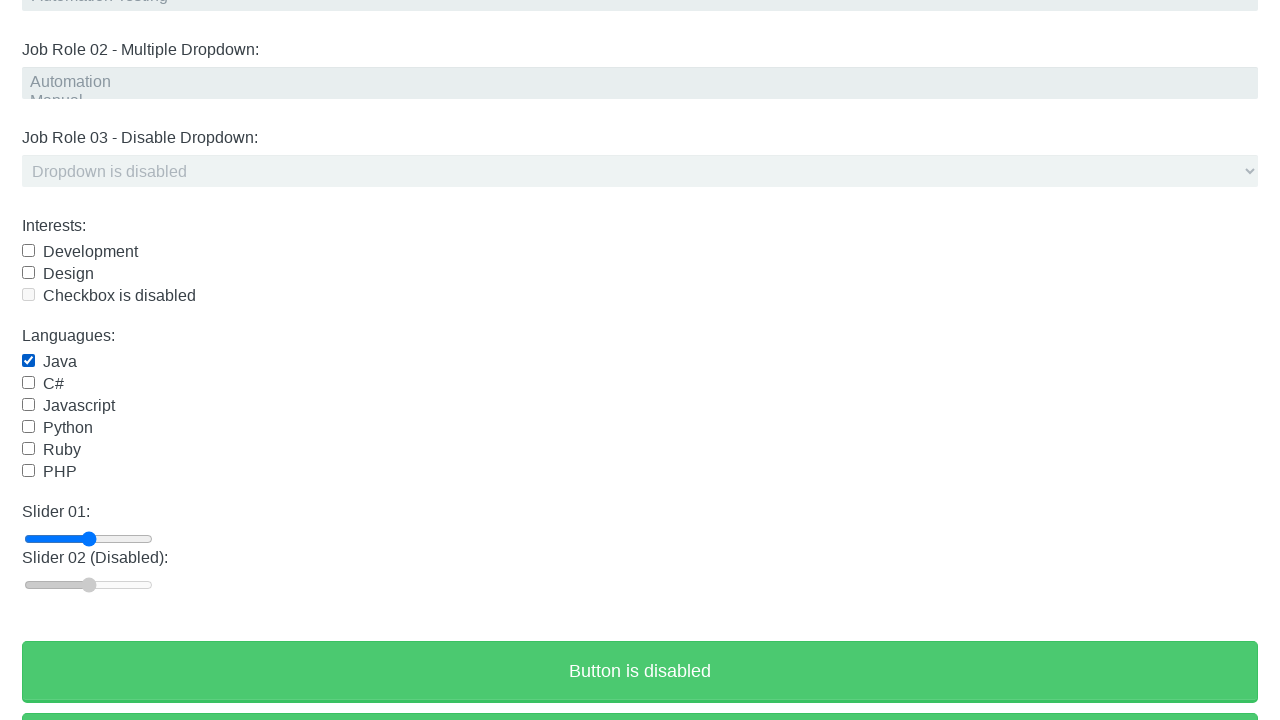

Waited 3 seconds for elements to be checked
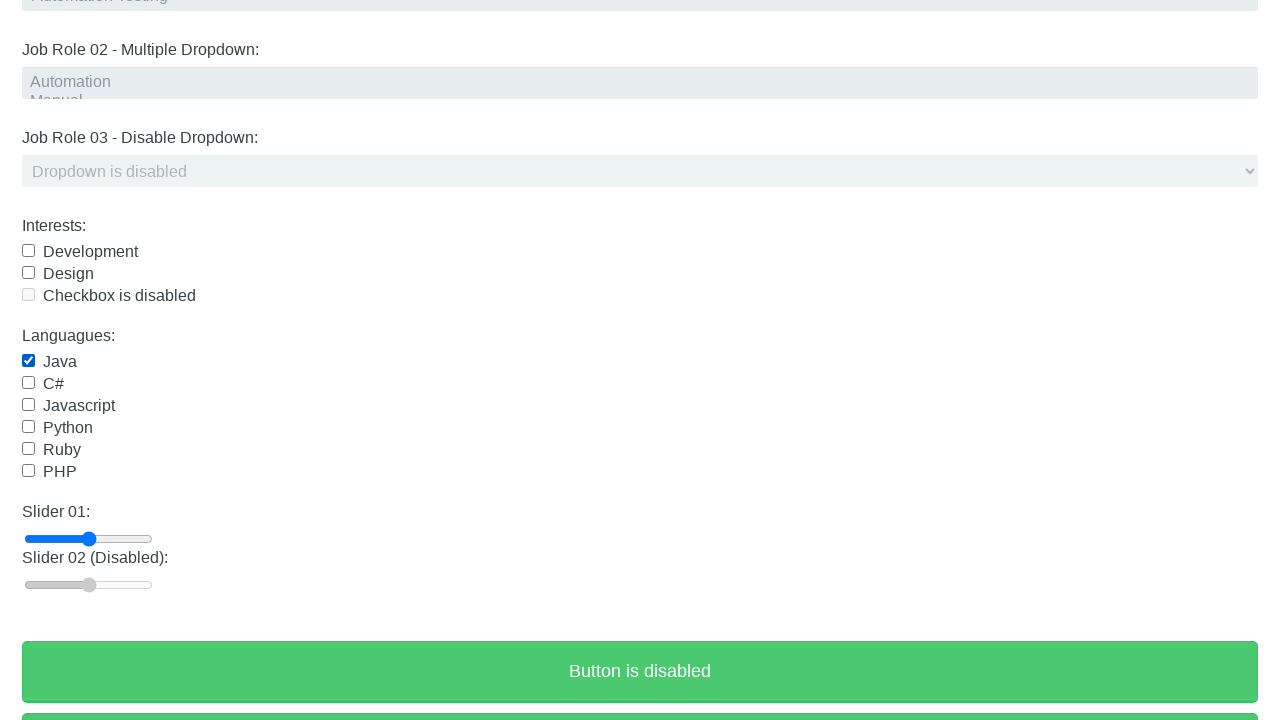

Verified radio button 'under_18' is now selected
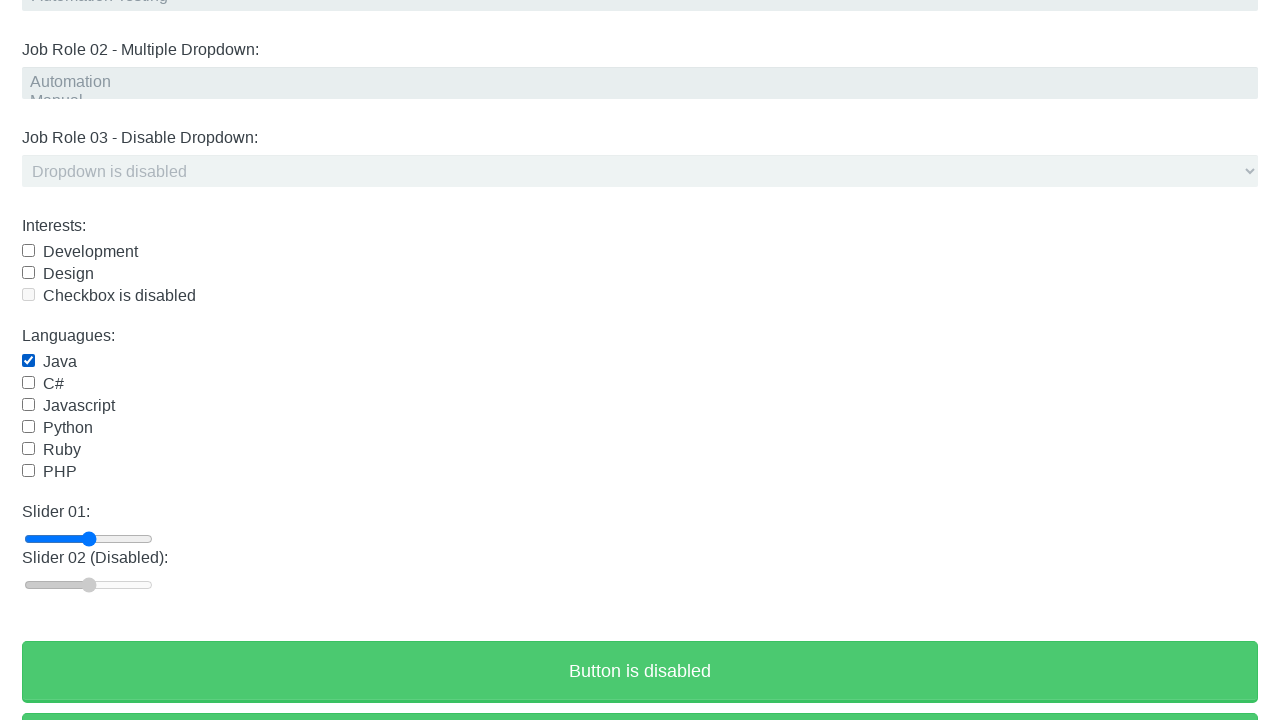

Verified checkbox 'java' is now selected
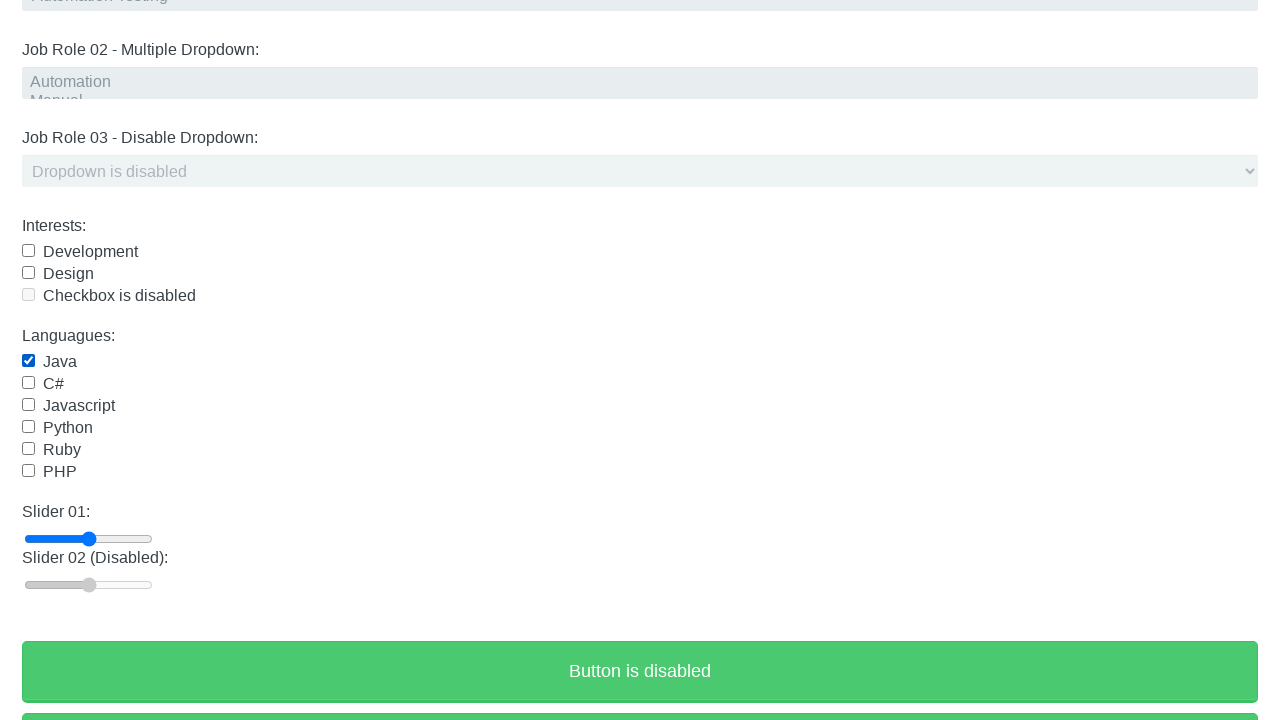

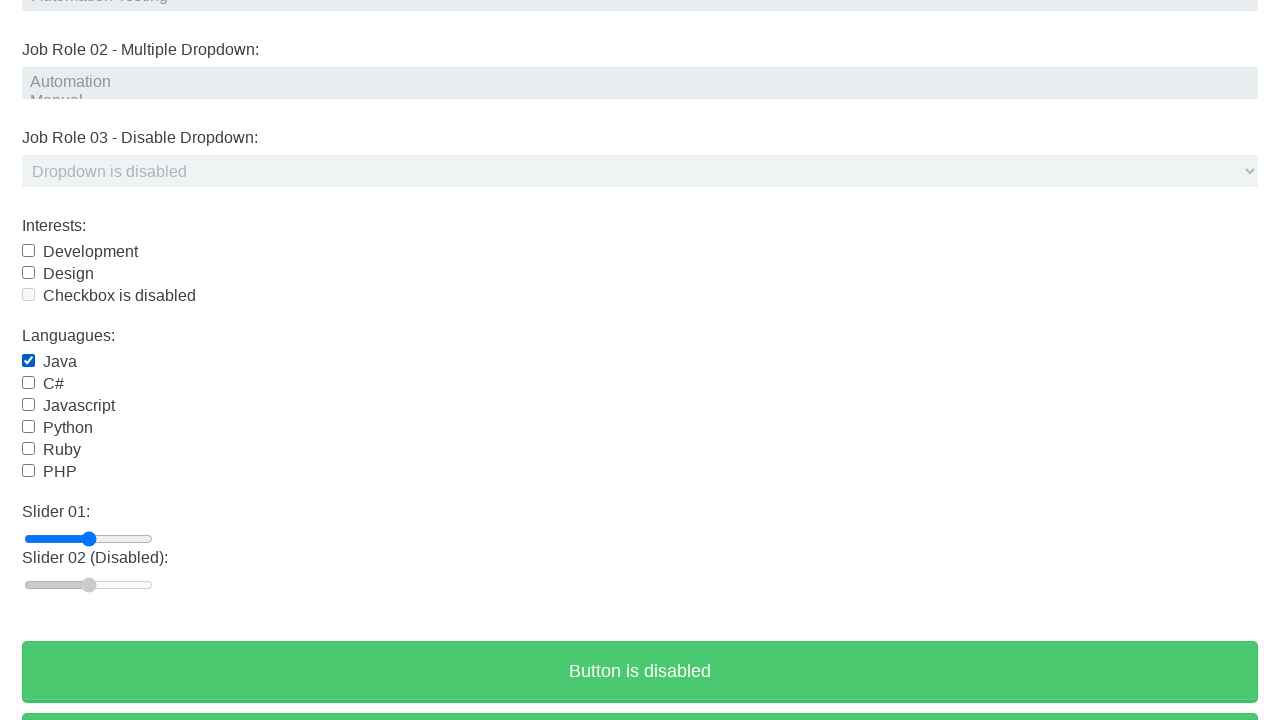